Tests handling of frames by navigating to Oracle Java documentation and clicking a link within an iframe

Starting URL: https://docs.oracle.com/javase/8/docs/api/

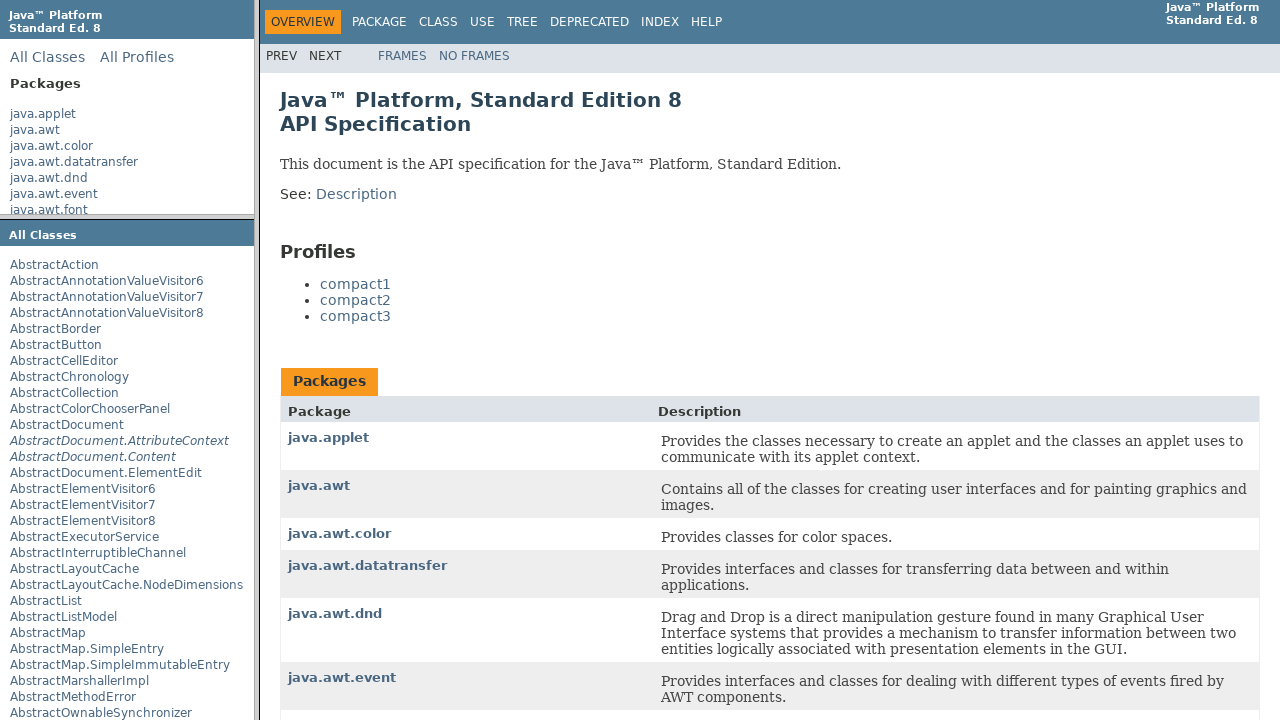

Navigated to Oracle Java 8 documentation page
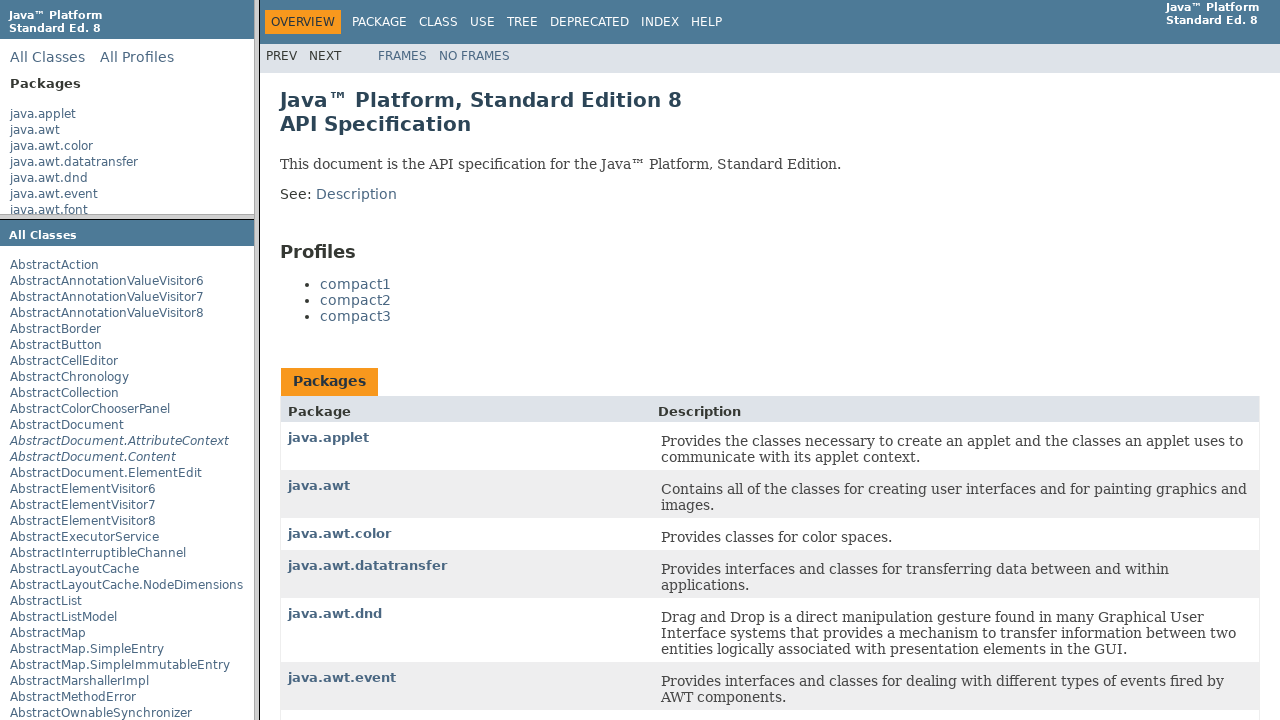

Located the overview frame element
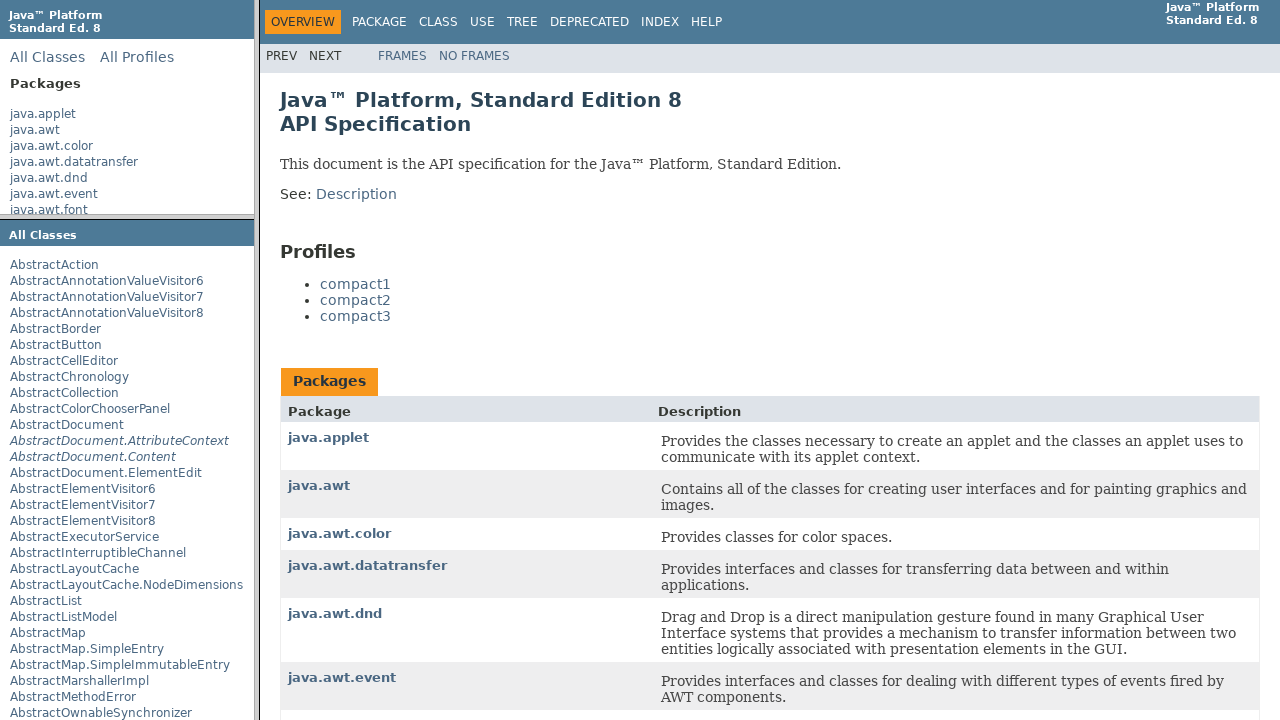

Clicked on java.applet package link within iframe at (43, 114) on frame[src="overview-frame.html"] >> internal:control=enter-frame >> [href="java/
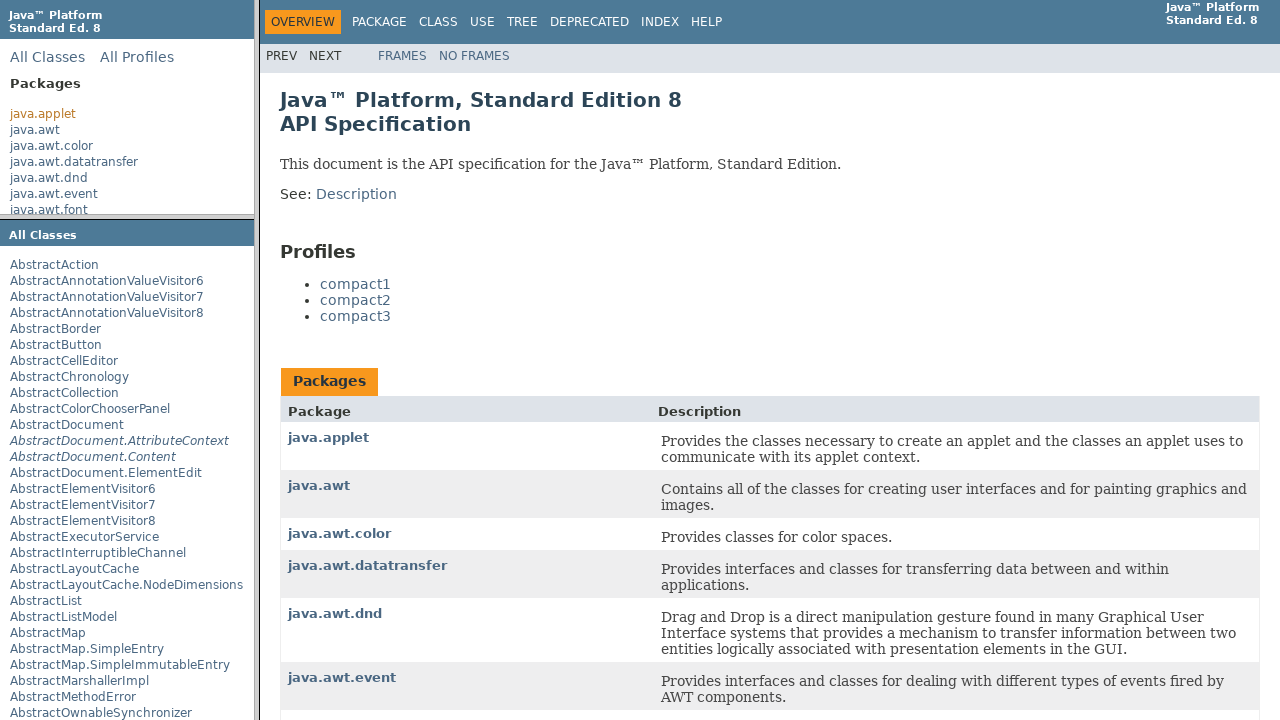

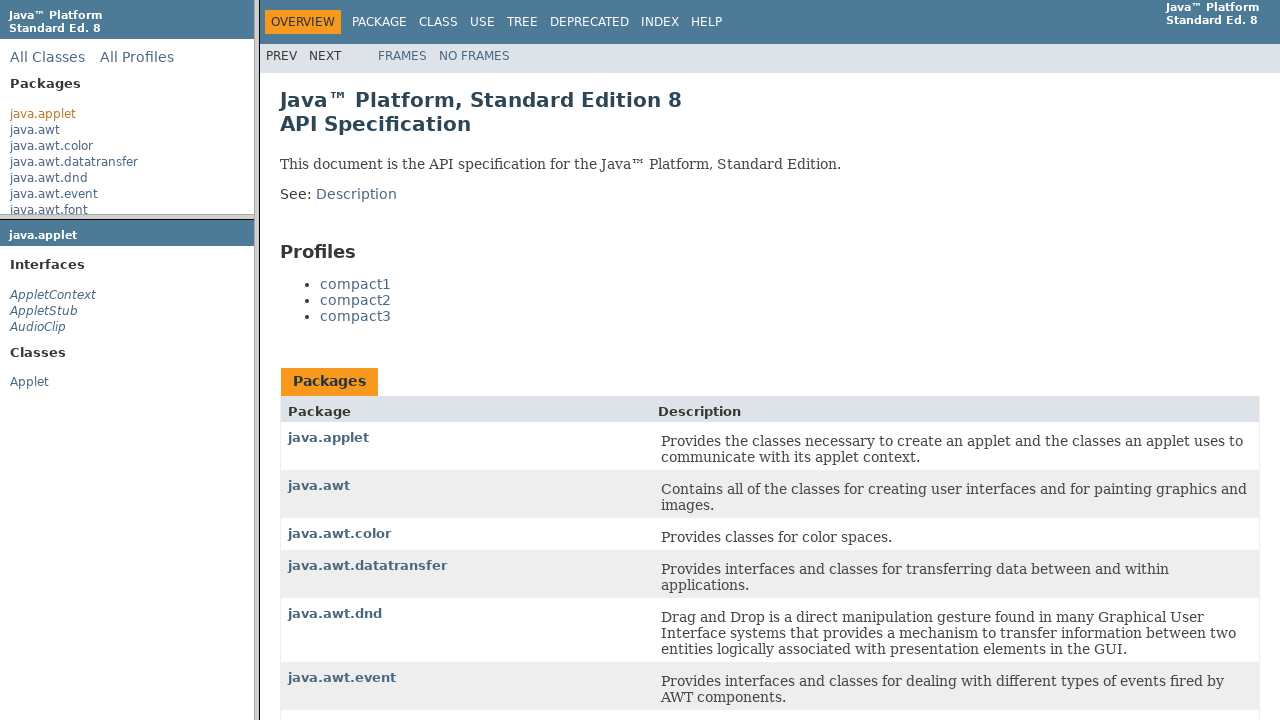